Tests geolocation functionality by clicking the "Where Am I?" button on the geolocation page

Starting URL: https://the-internet.herokuapp.com/geolocation

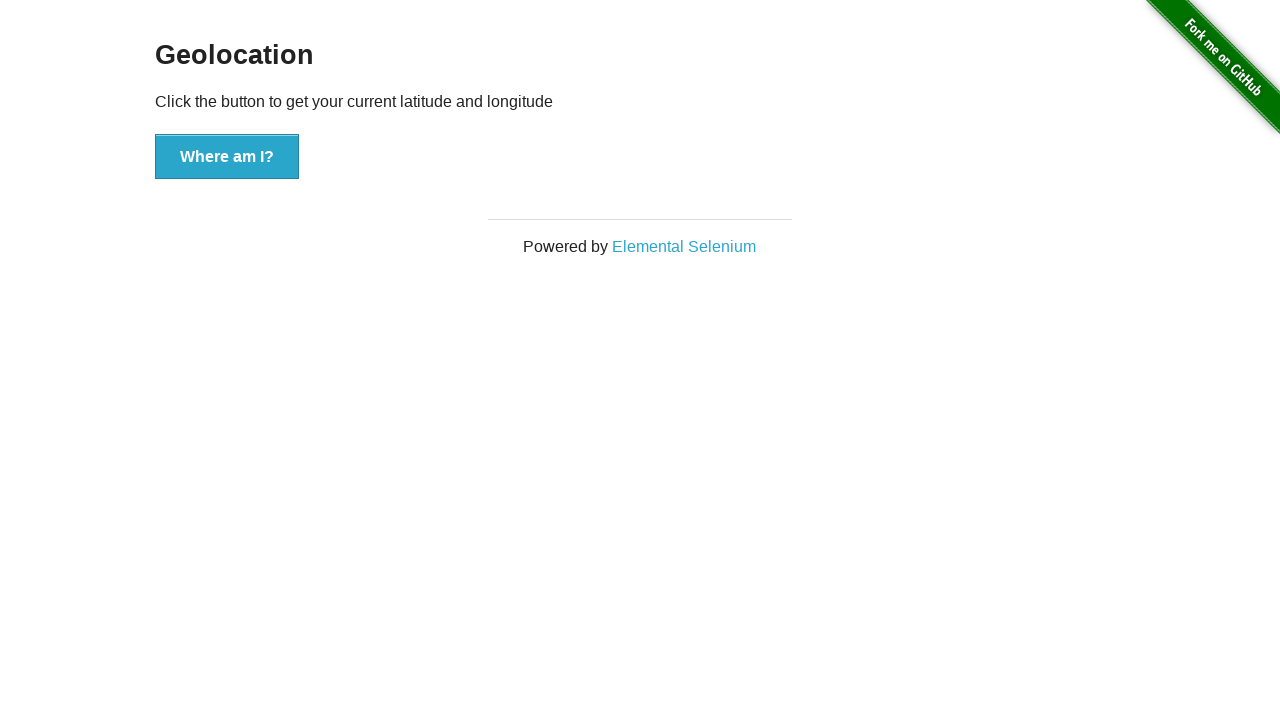

Clicked 'Where Am I?' button to trigger geolocation at (227, 157) on xpath=//*[@id='content']/div[1]/button[1]
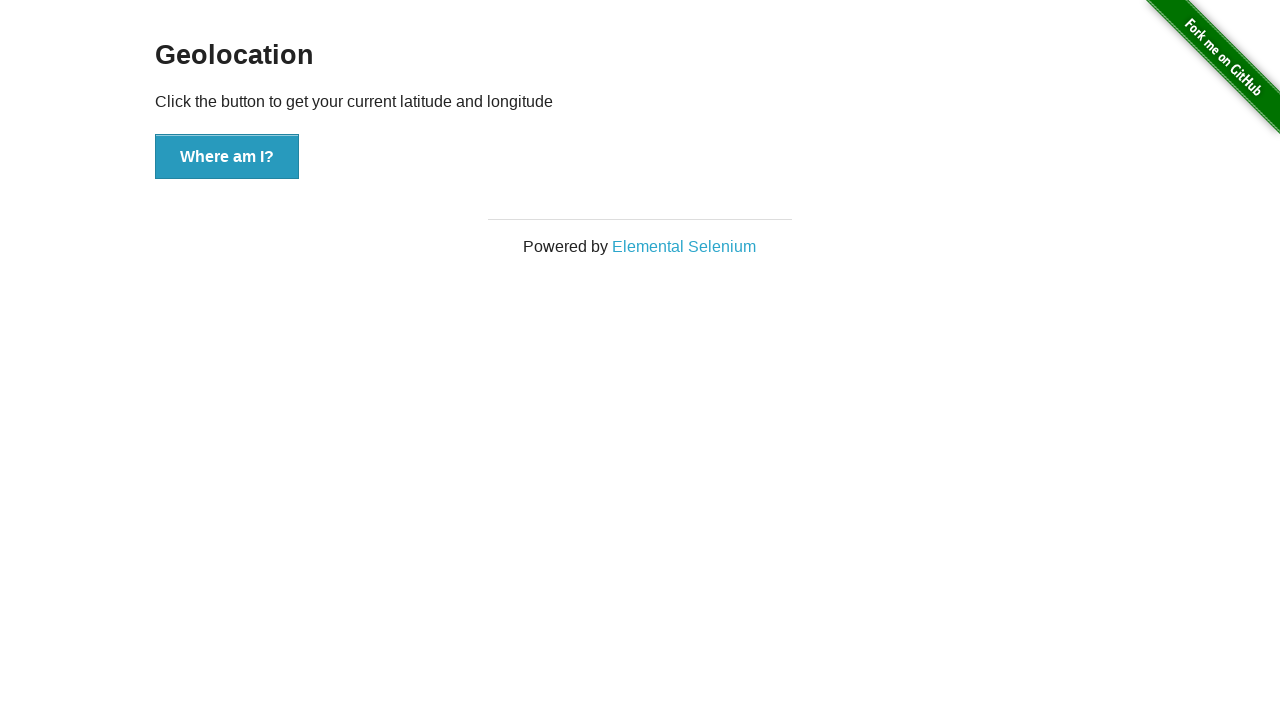

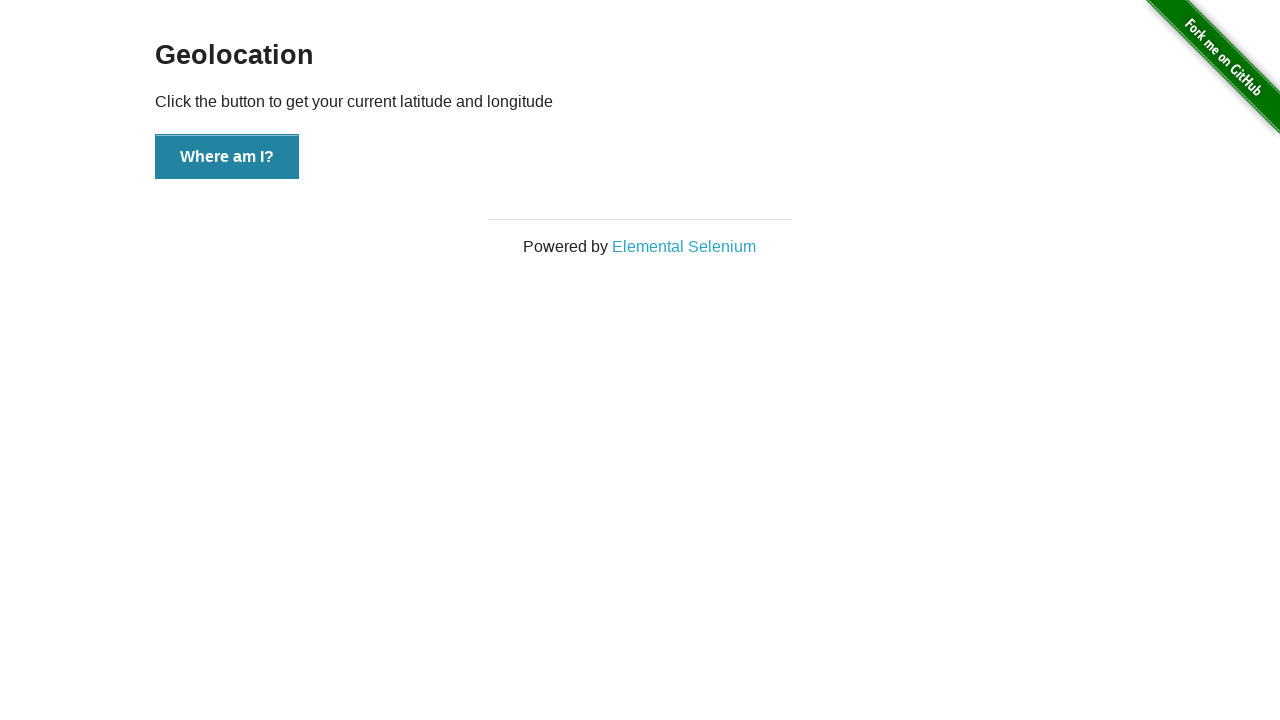